Tests modal dialog functionality by clicking a button to open a modal, verifying a close button exists, and then clicking the close button to dismiss the modal.

Starting URL: https://bonigarcia.dev/selenium-webdriver-java/dialog-boxes.html

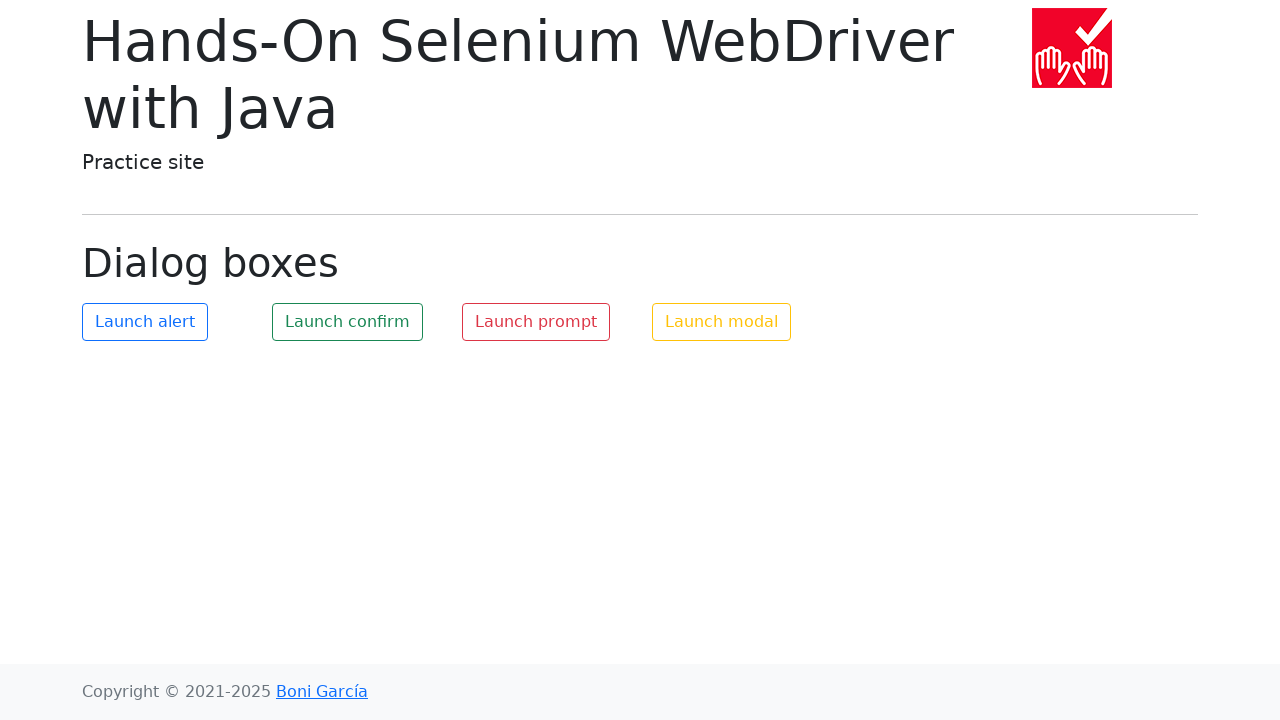

Clicked button to open the modal dialog at (722, 322) on #my-modal
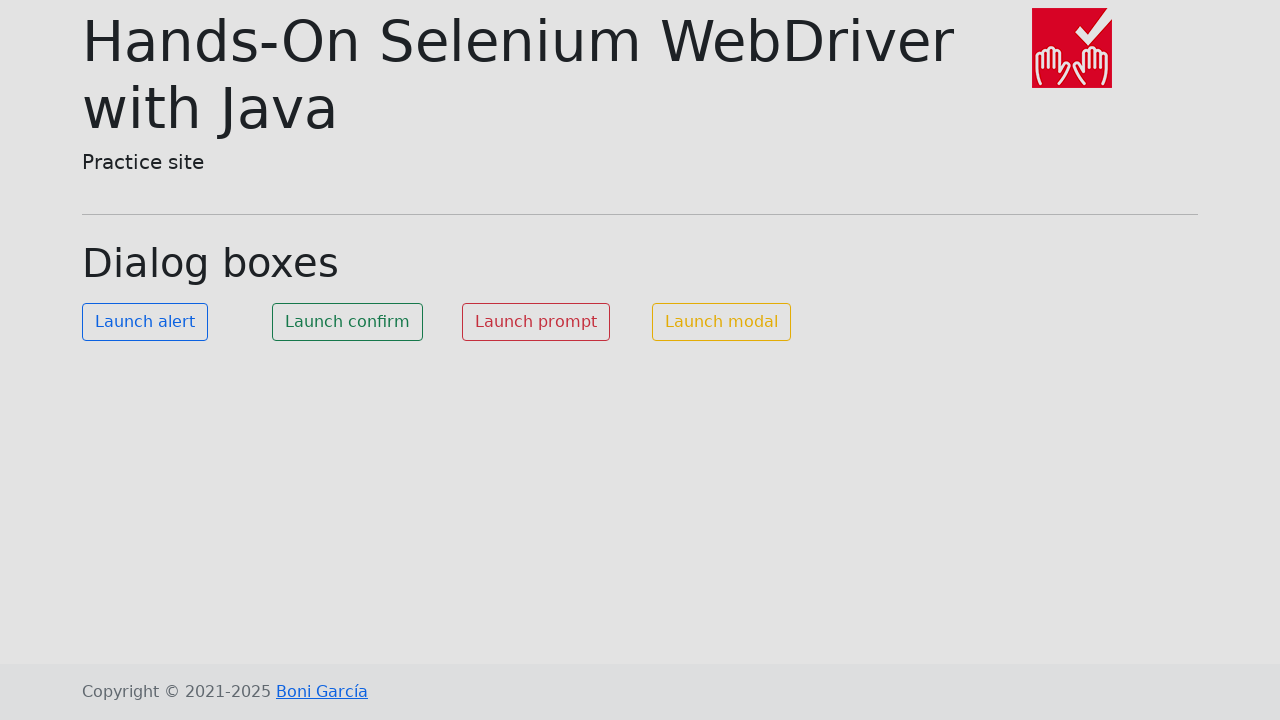

Located the close button element
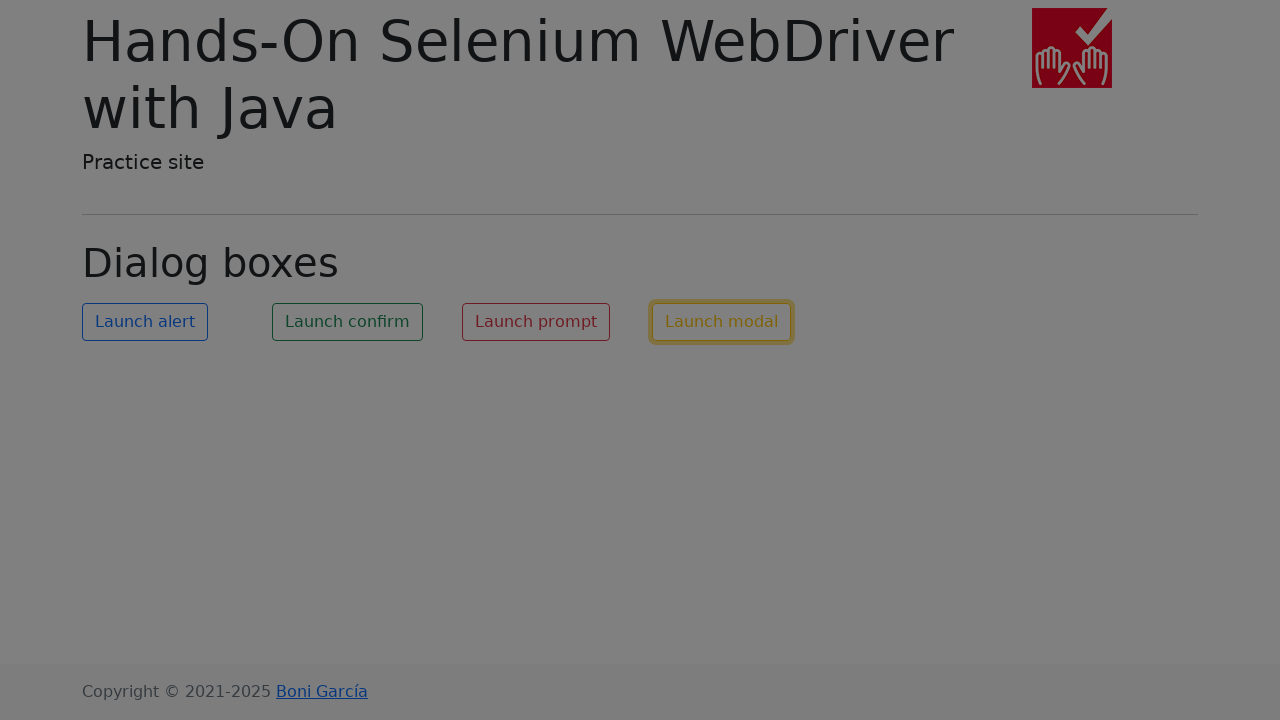

Close button became visible and clickable
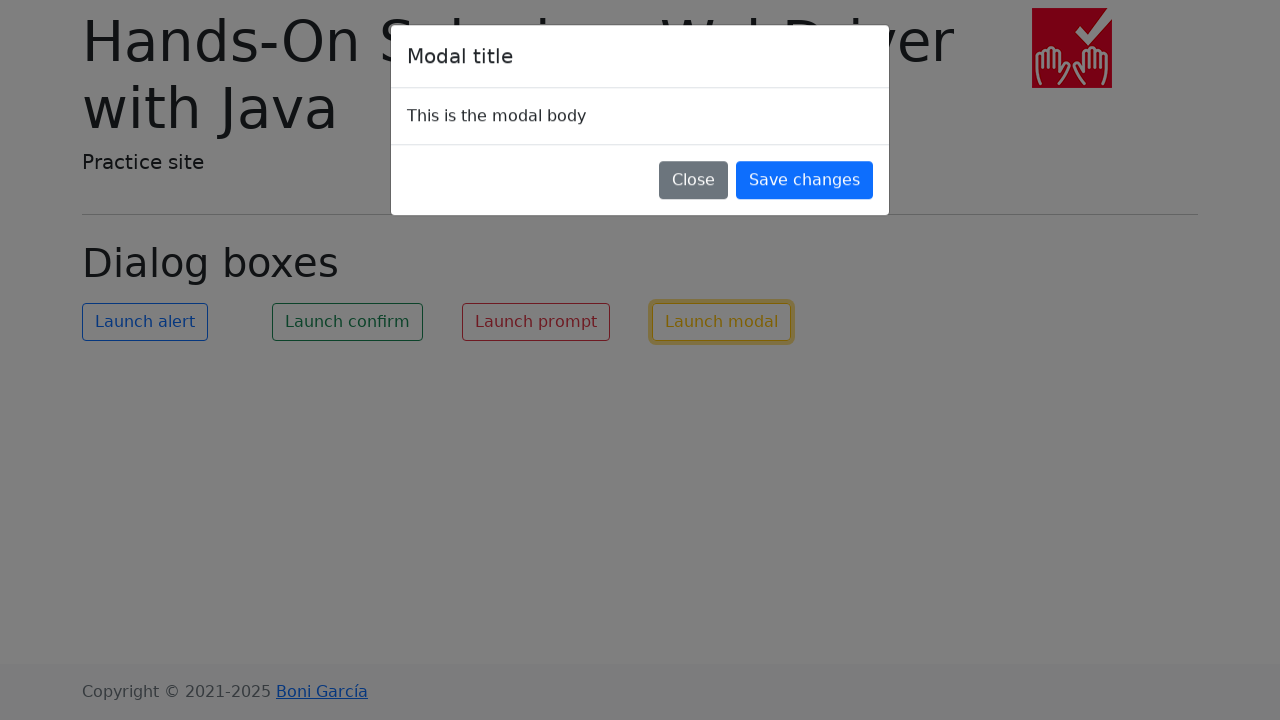

Verified that the close button is a button element
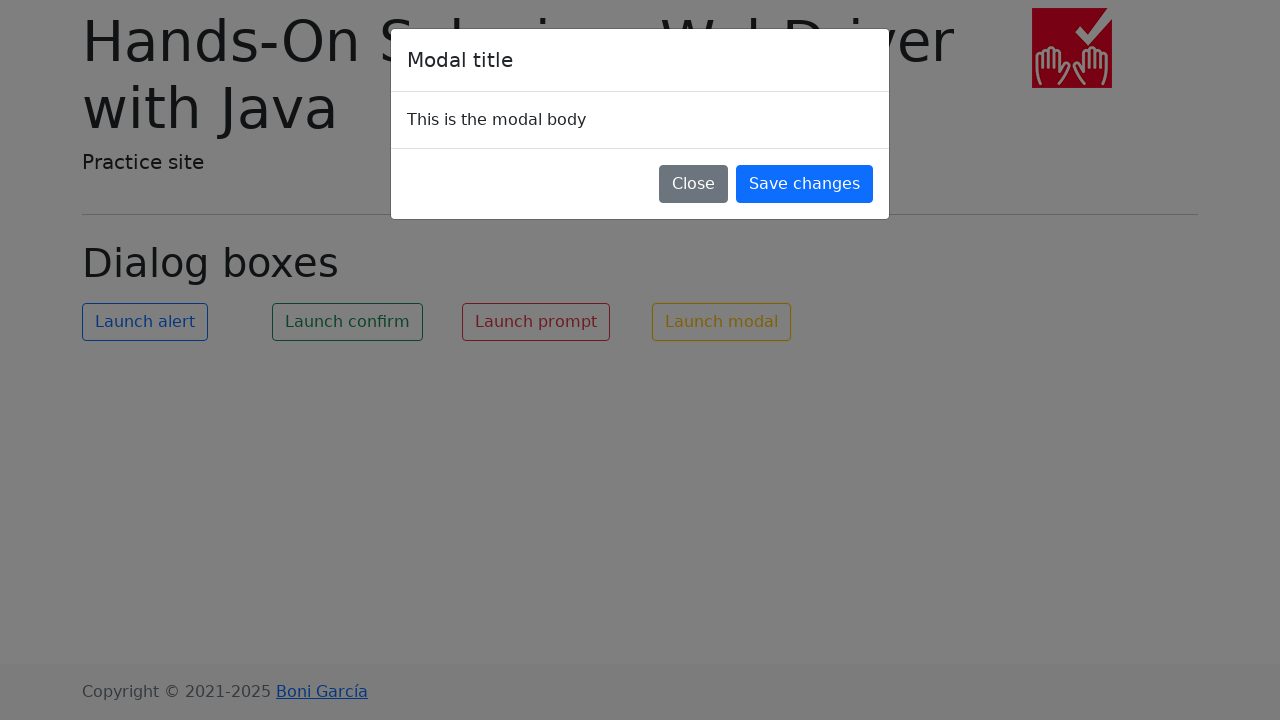

Clicked the close button to dismiss the modal at (694, 184) on xpath=//button[text() = 'Close']
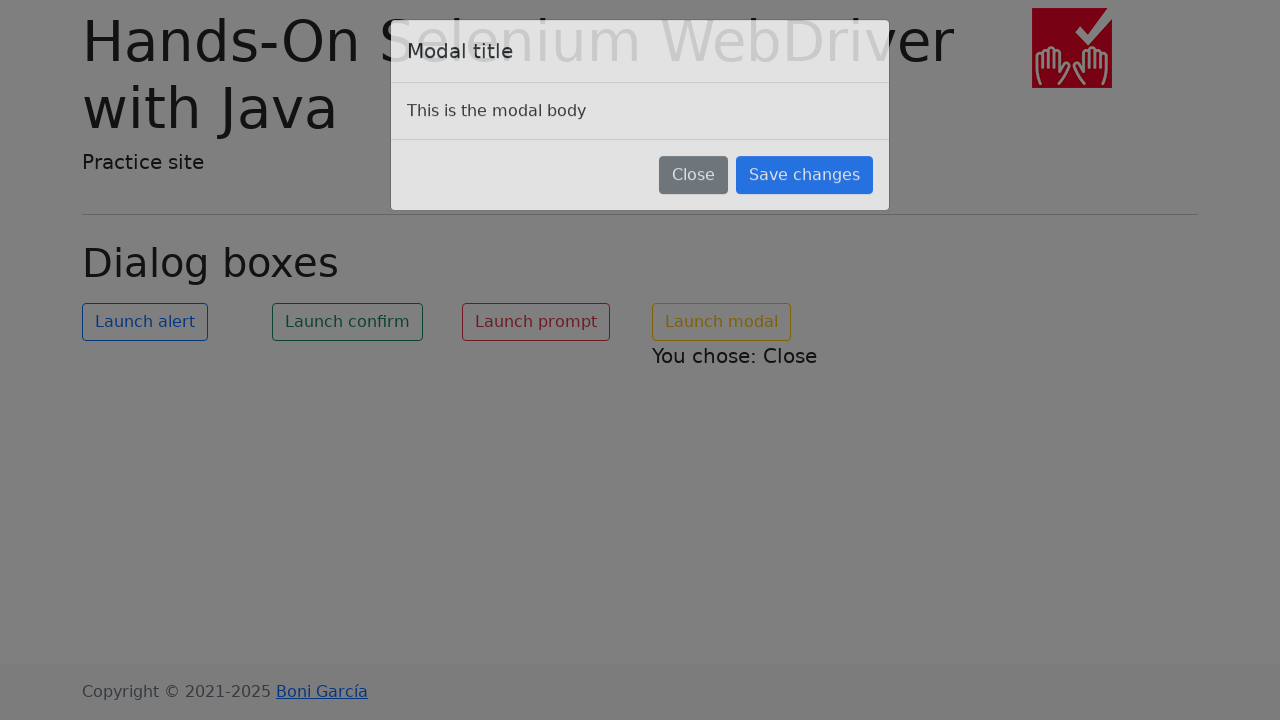

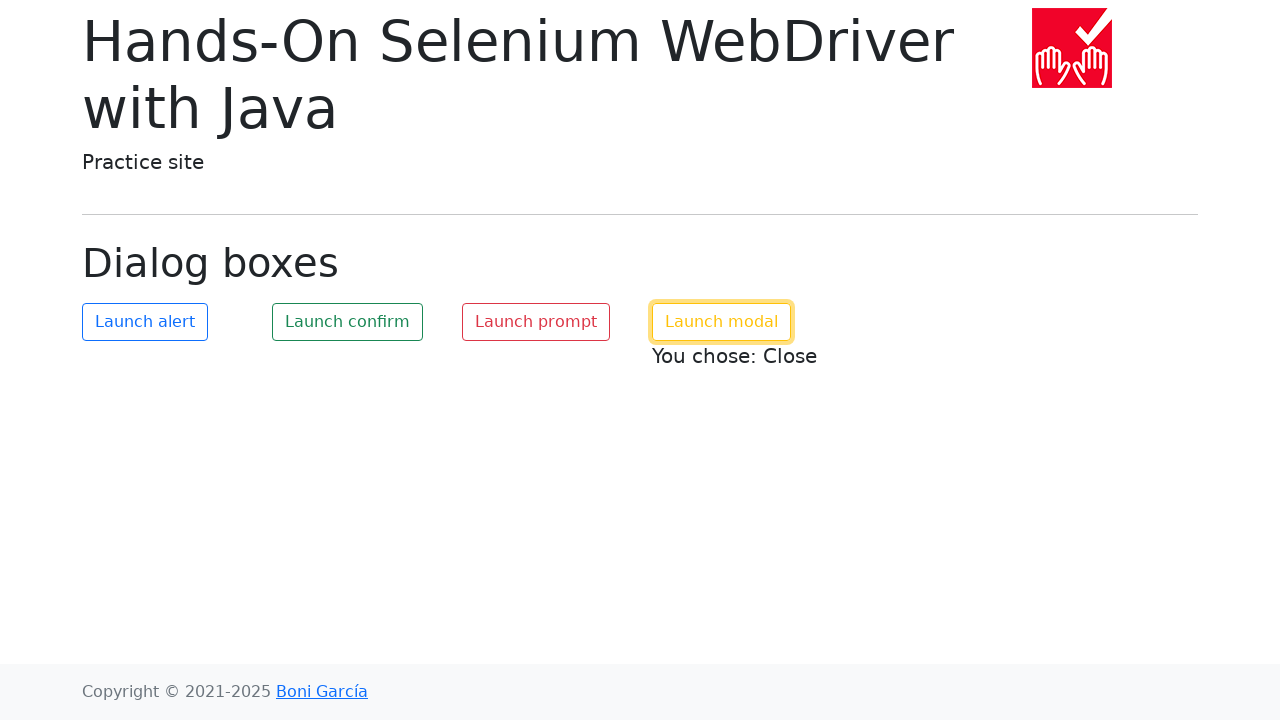